Navigates to a practice page and uses JavaScript to highlight an H1 element by modifying its style attributes to add a red background and blue border.

Starting URL: https://learn.letskodeit.com/p/practice

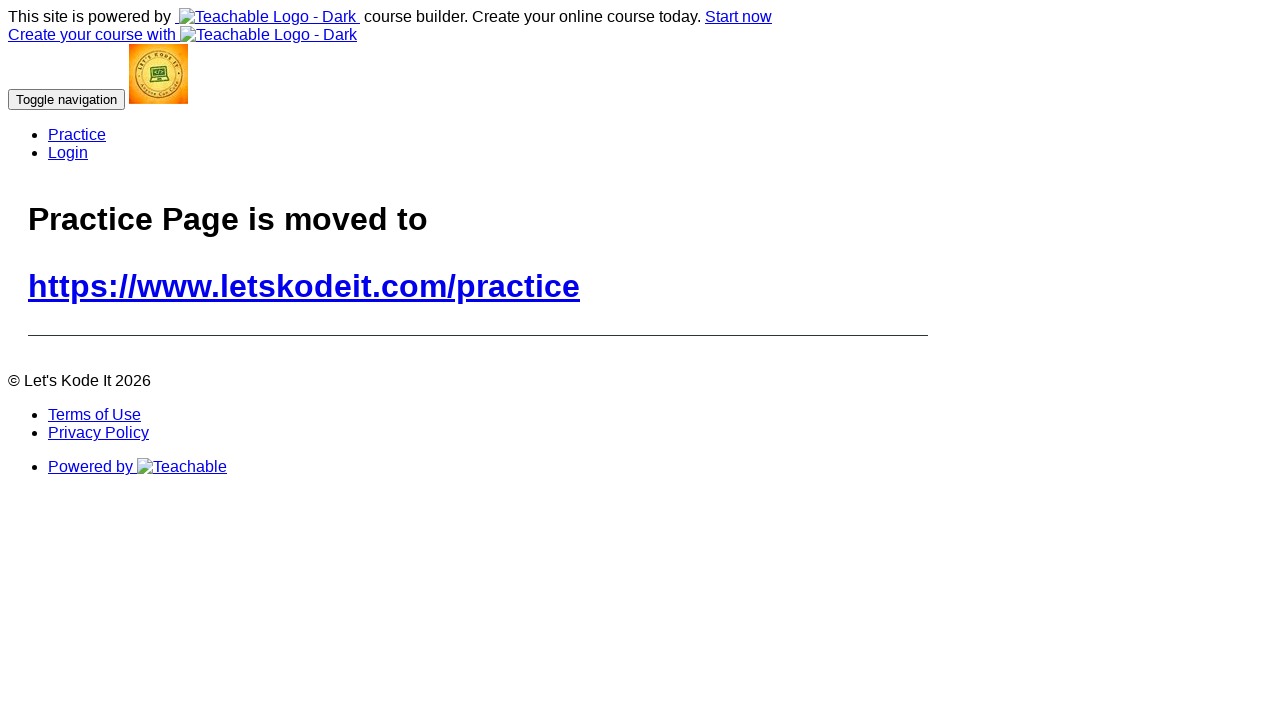

Navigated to practice page
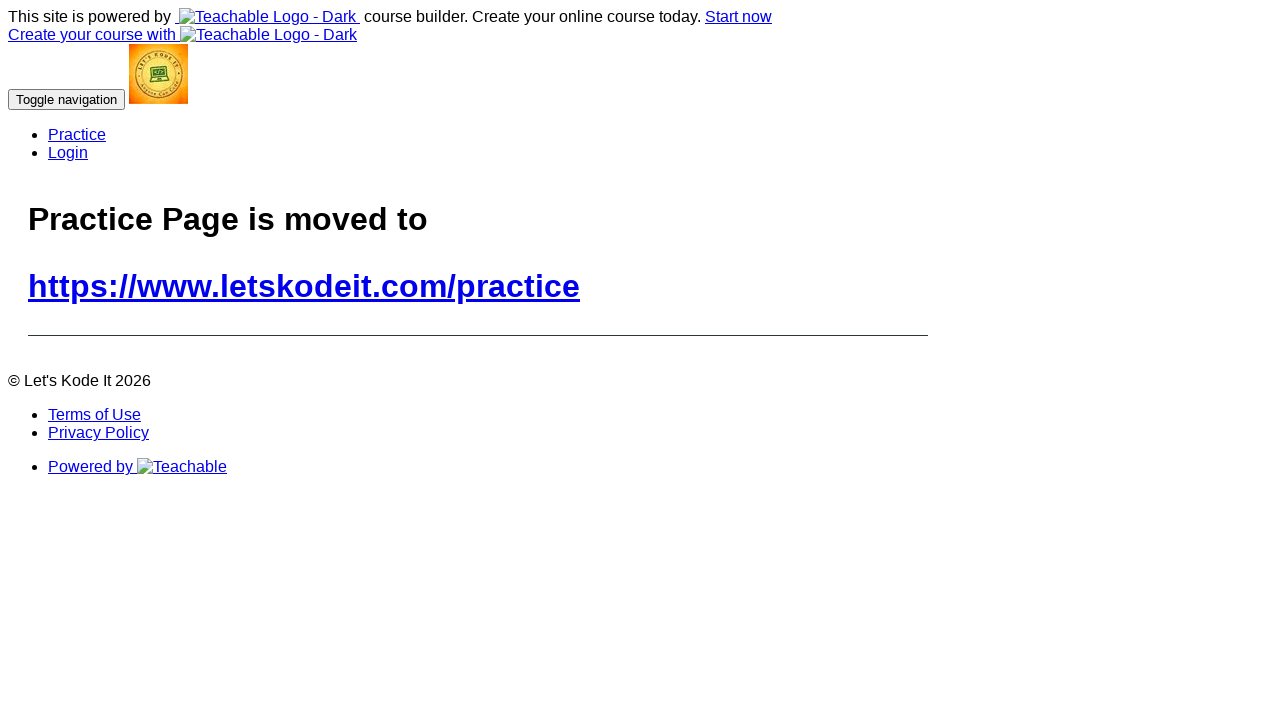

H1 element with text 'Practice Page' is now visible
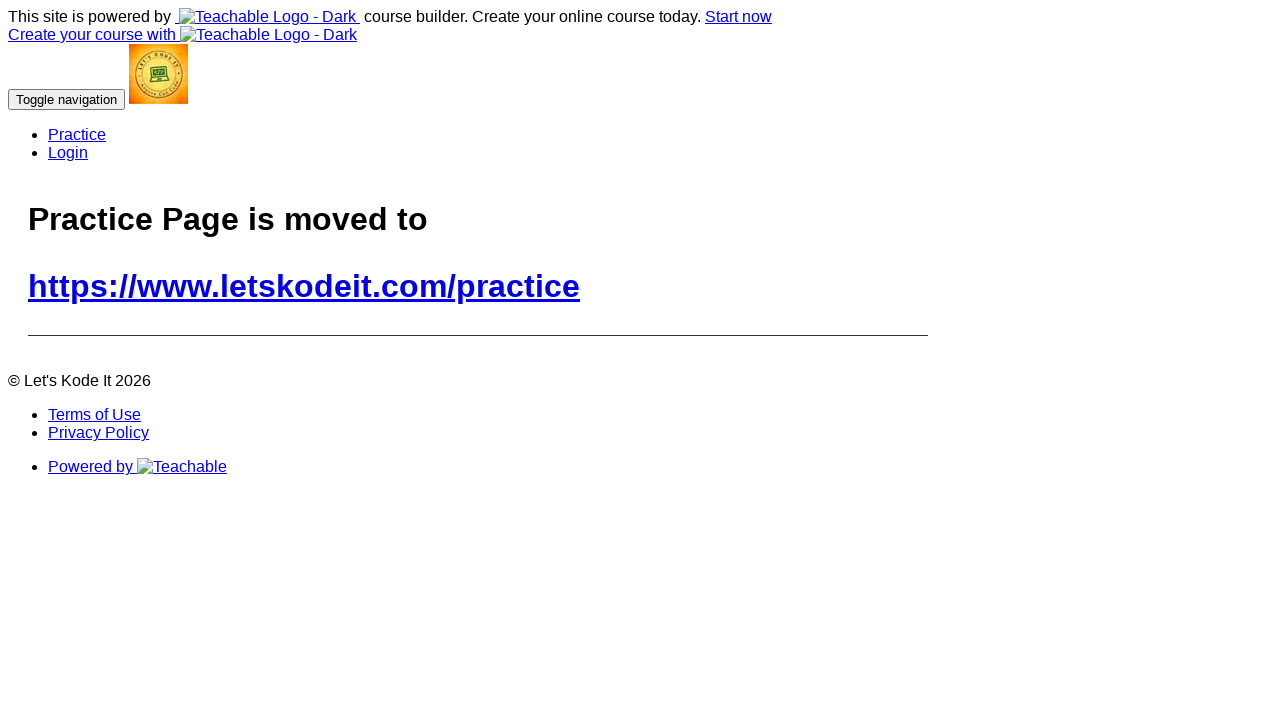

Located the H1 element using XPath selector
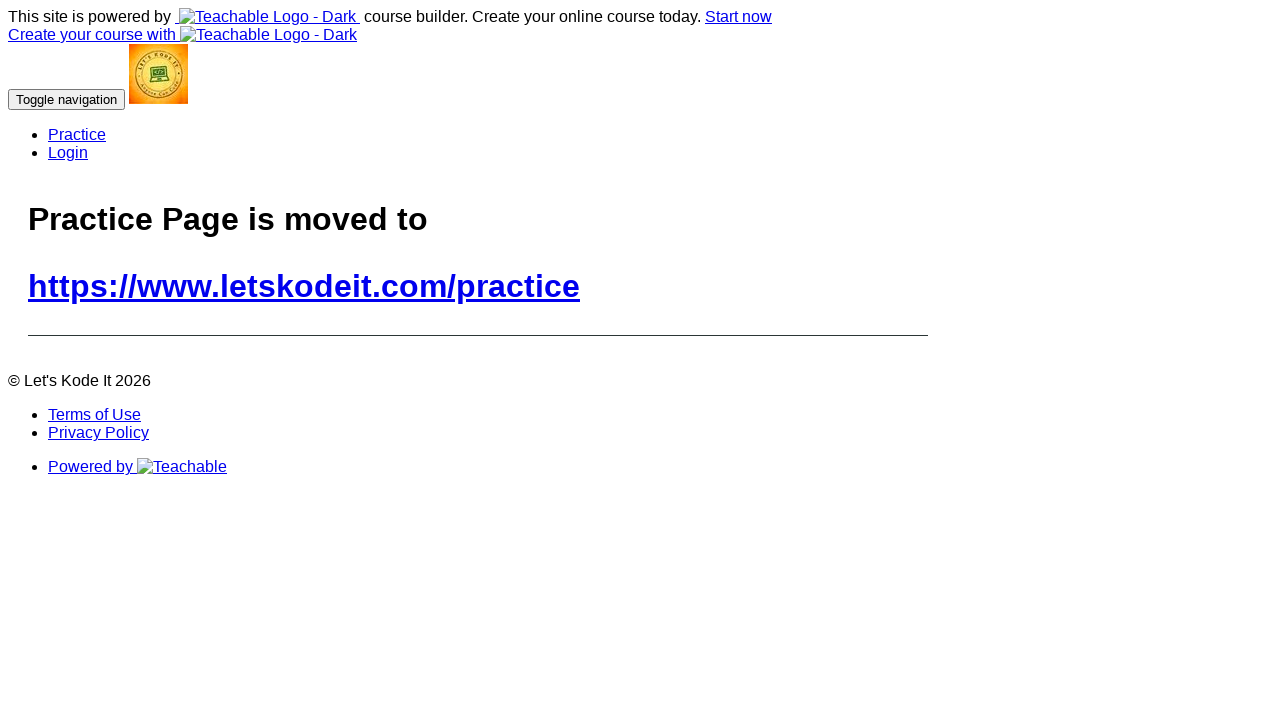

Applied JavaScript to highlight H1 element with red background and blue border
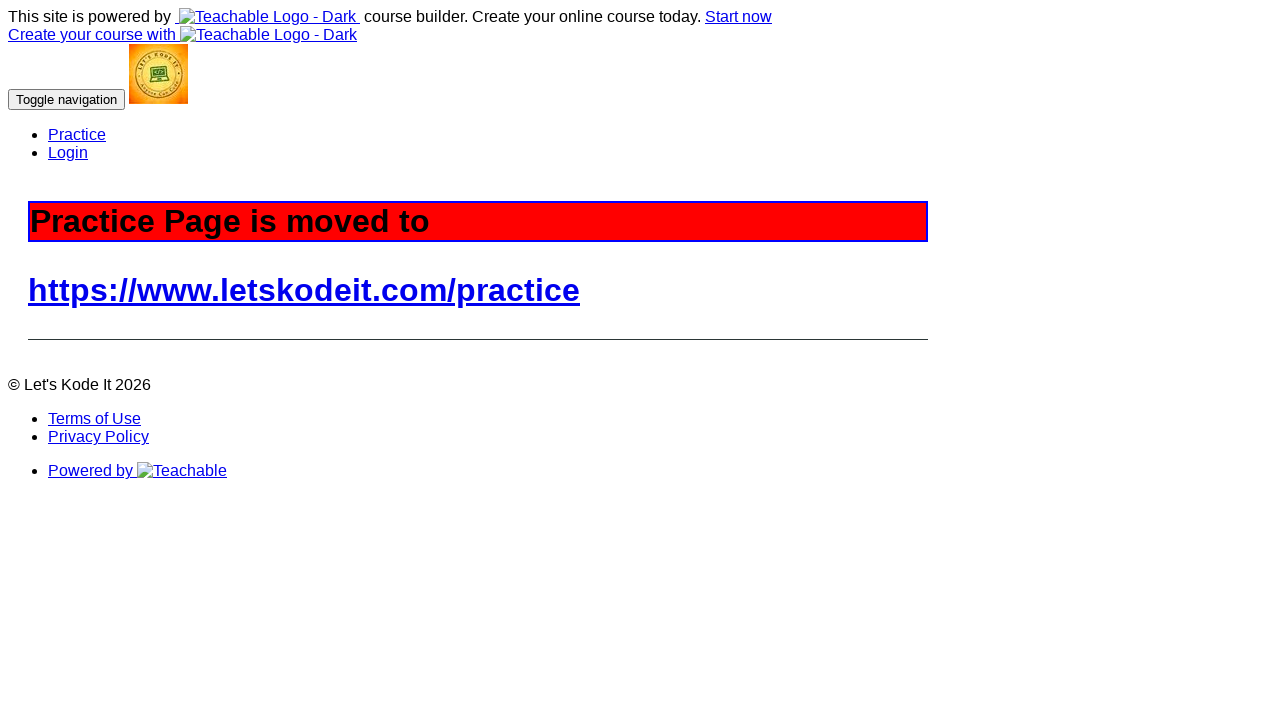

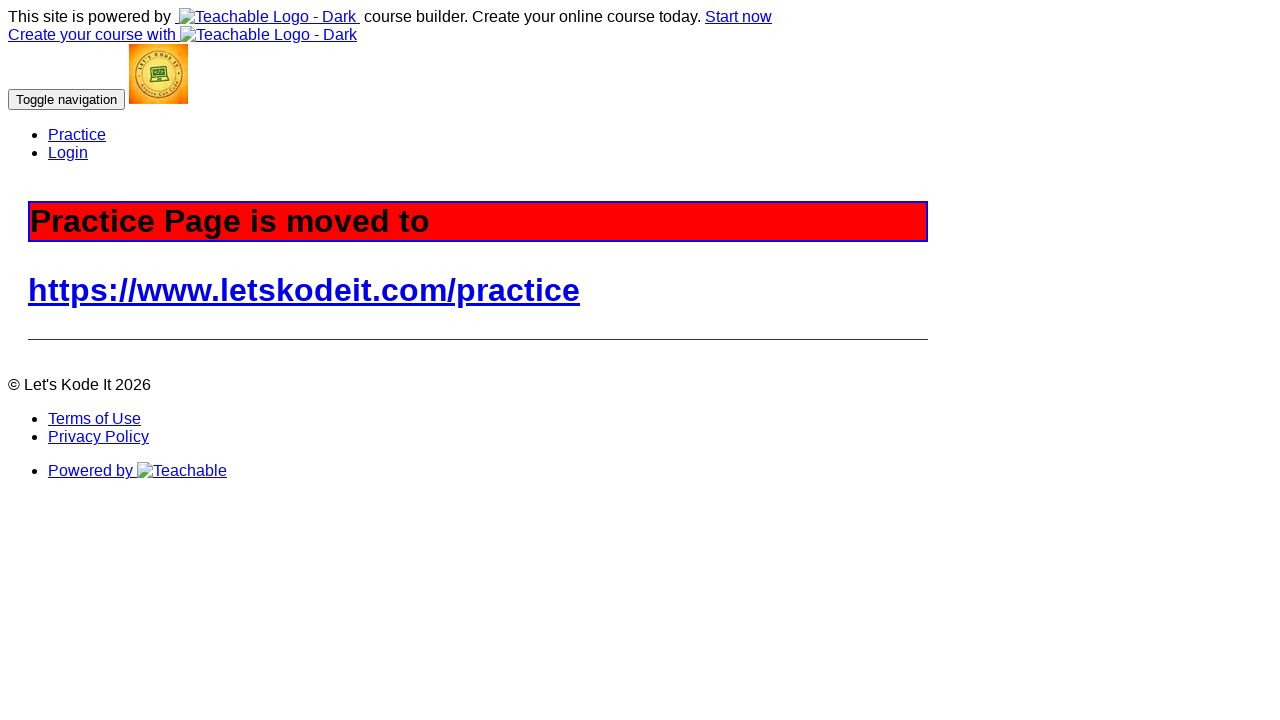